Tests radio button selection functionality by clicking different radio button options and verifying their selection state

Starting URL: https://www.letskodeit.com/practice

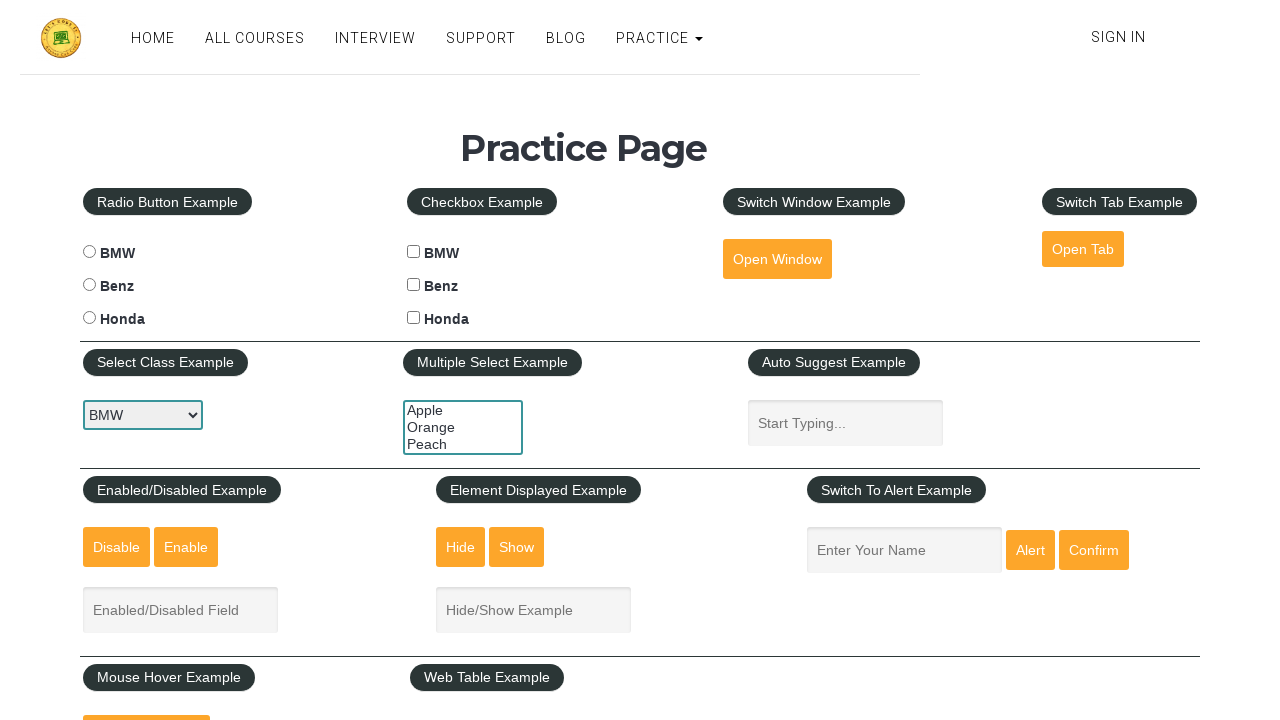

Clicked on Benz radio button at (89, 285) on #benzradio
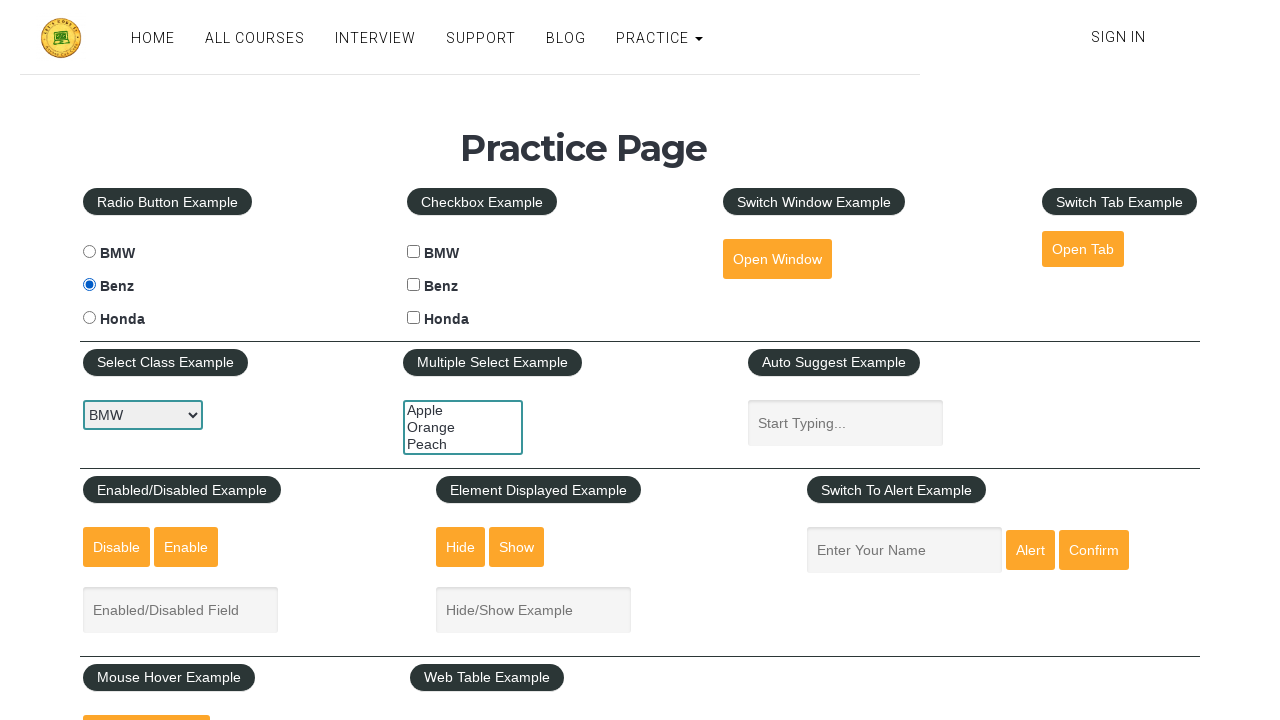

Verified Benz radio button is selected
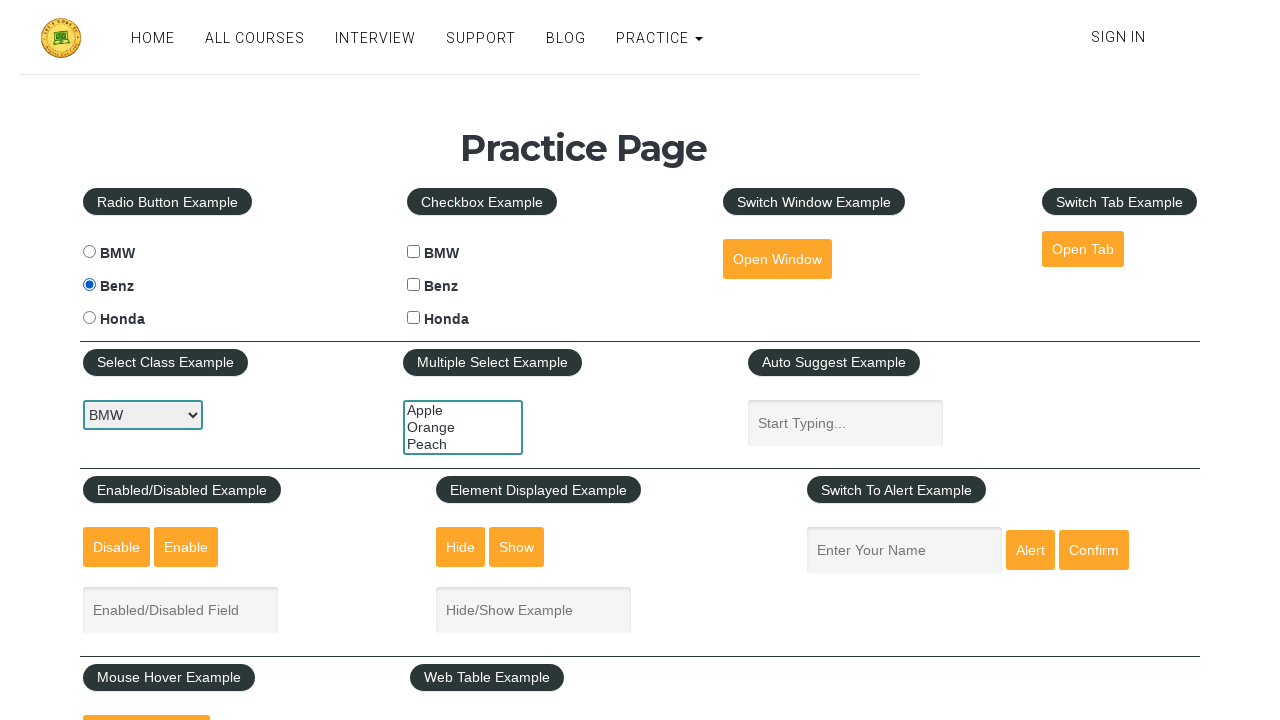

Verified Honda radio button is not selected
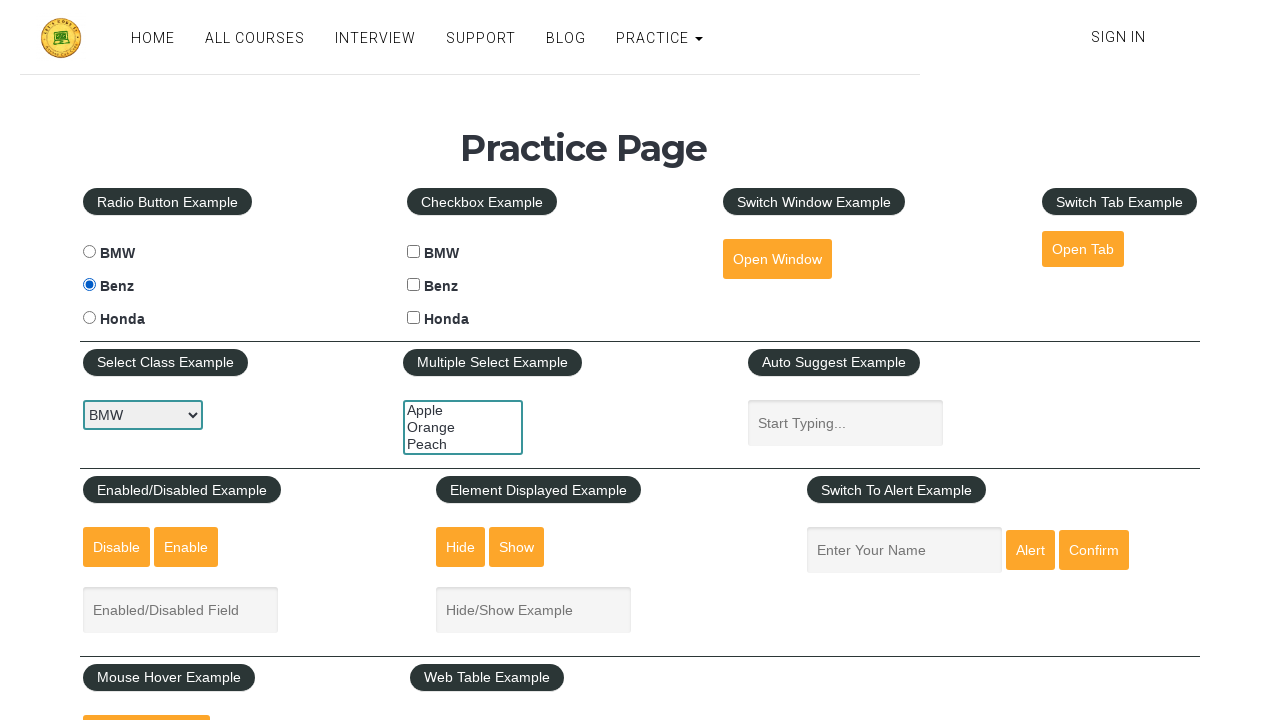

Clicked on BMW radio button at (89, 252) on #bmwradio
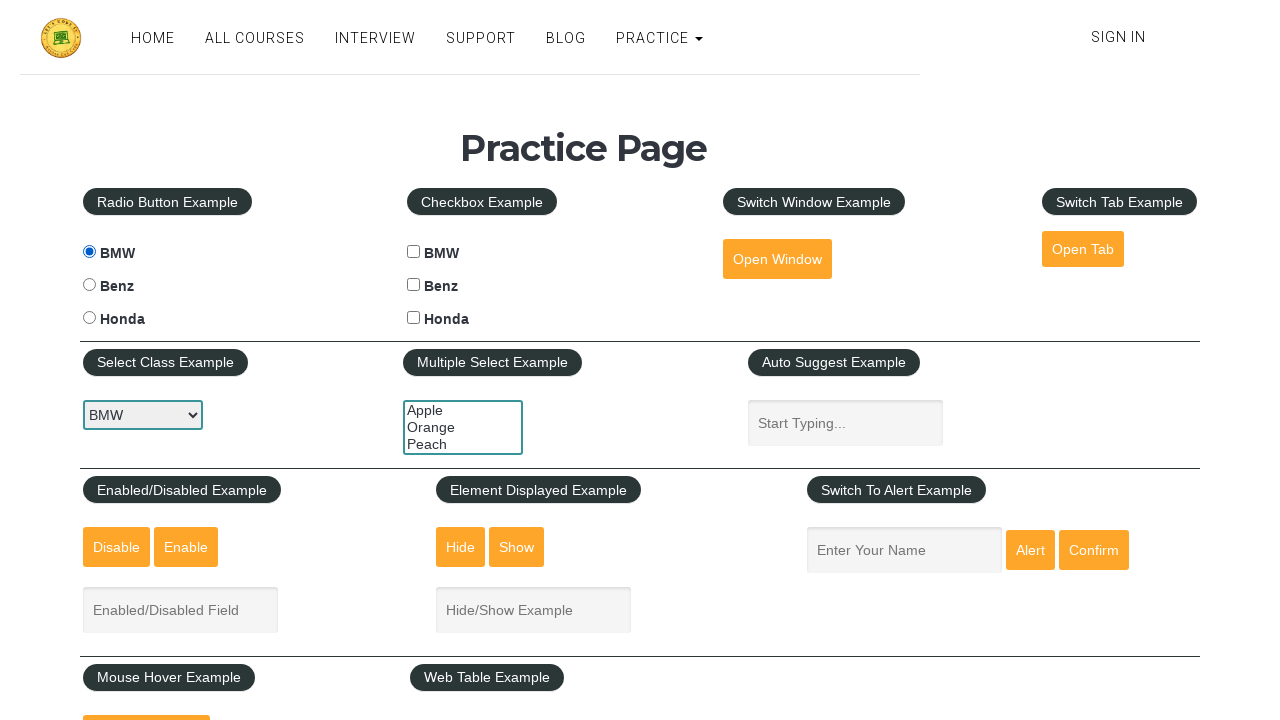

Verified BMW radio button is selected
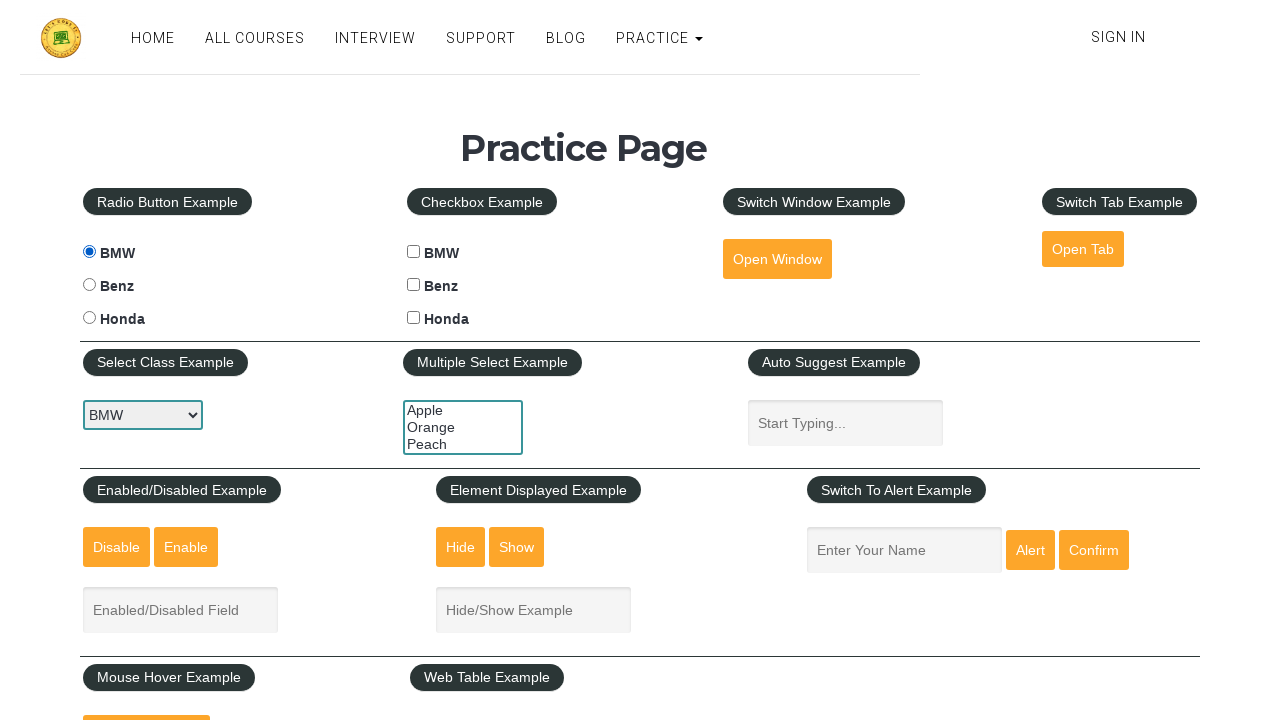

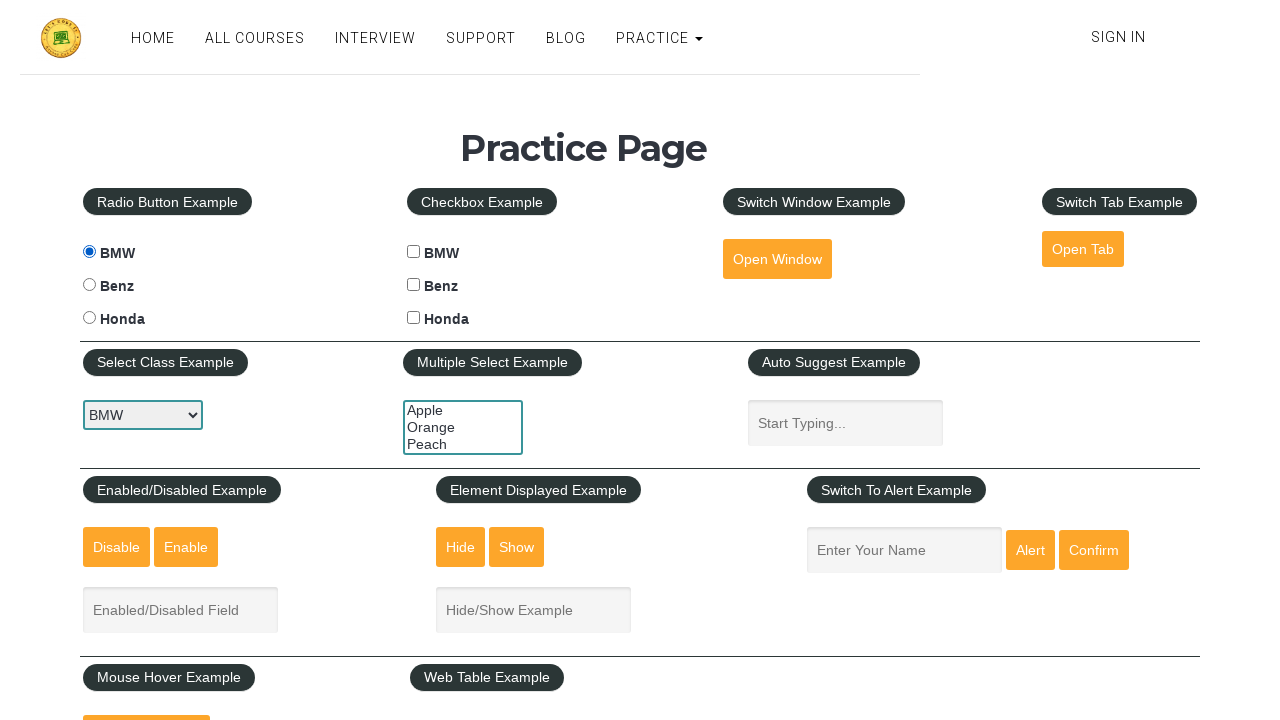